Tests a custom dropdown by clicking to open it and verifying all dropdown options are present

Starting URL: https://www.jqueryscript.net/demo/jQuery-Multiple-Select-Plugin-For-Bootstrap-Bootstrap-Multiselect/

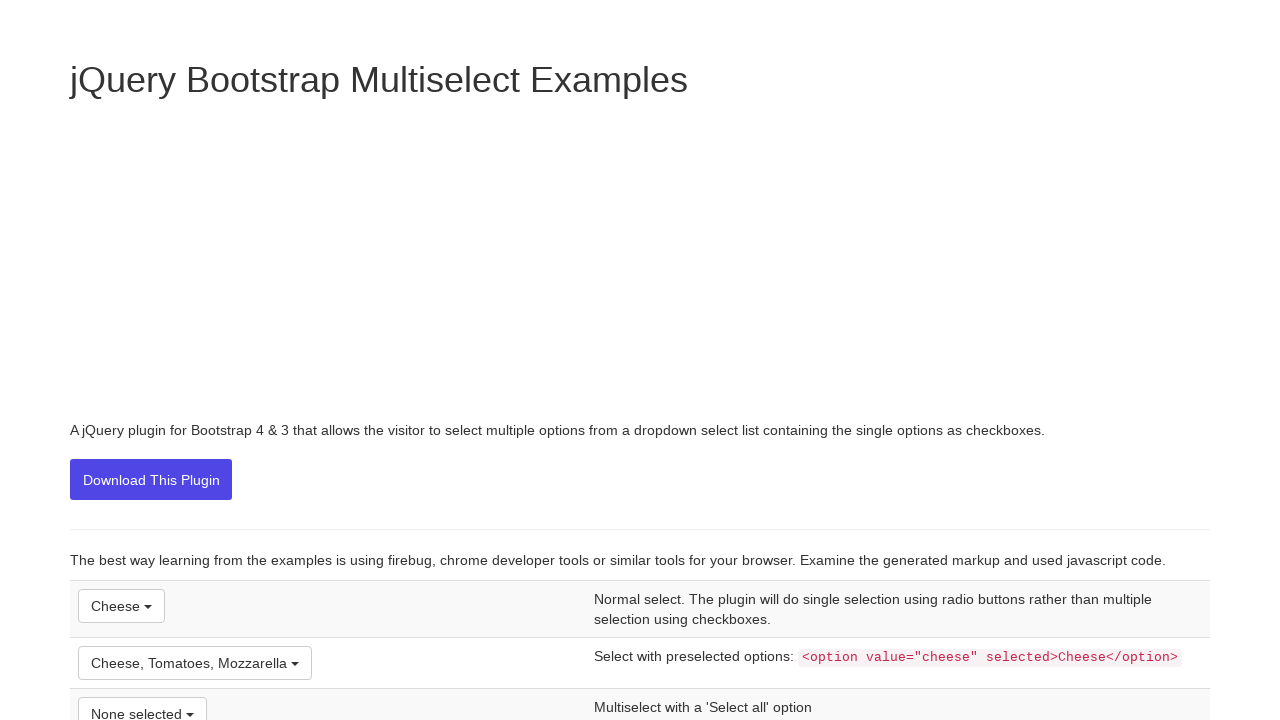

Clicked custom dropdown button to open it at (142, 703) on (//button[@title='None selected'])[1]
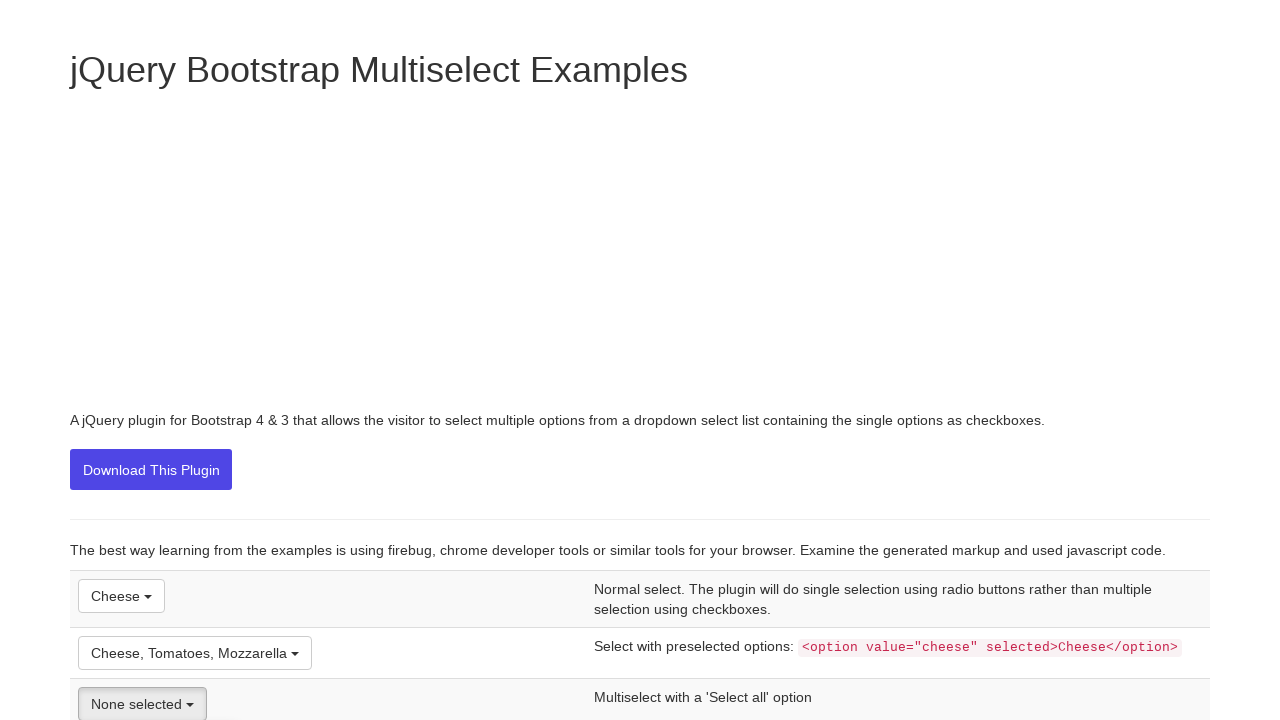

Dropdown options loaded and became visible
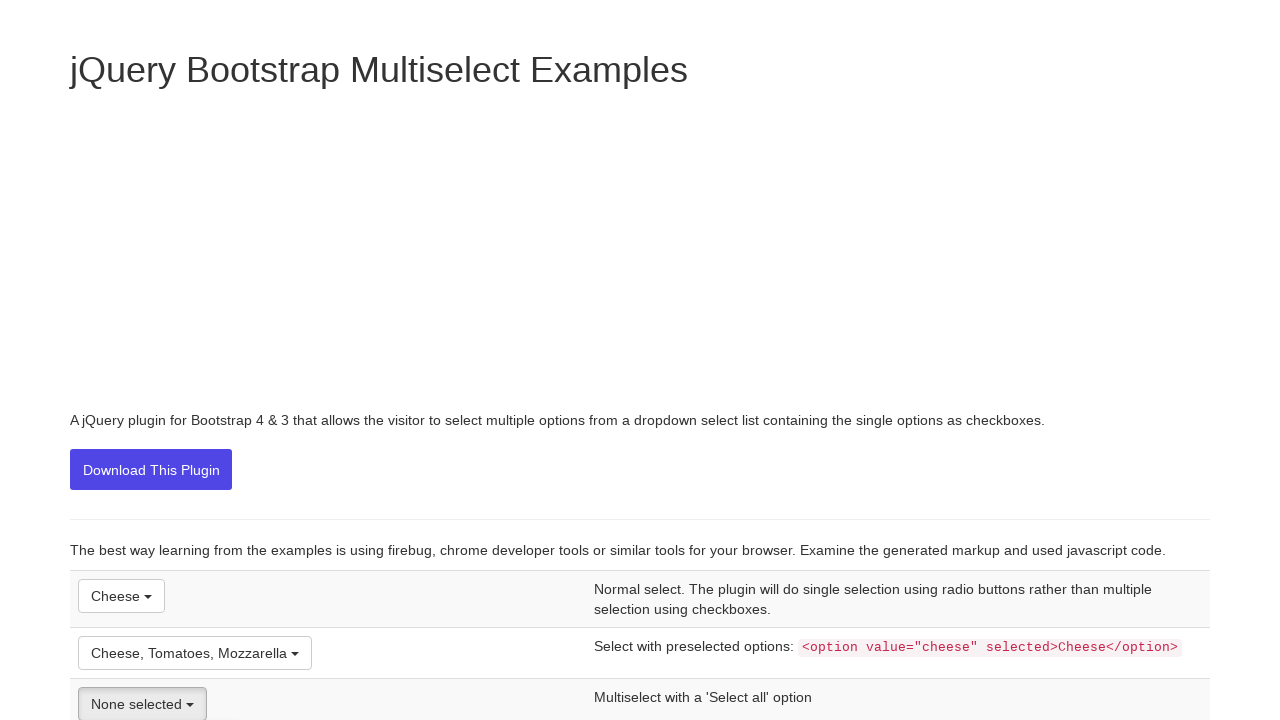

Verified dropdown options are present - found 7 options
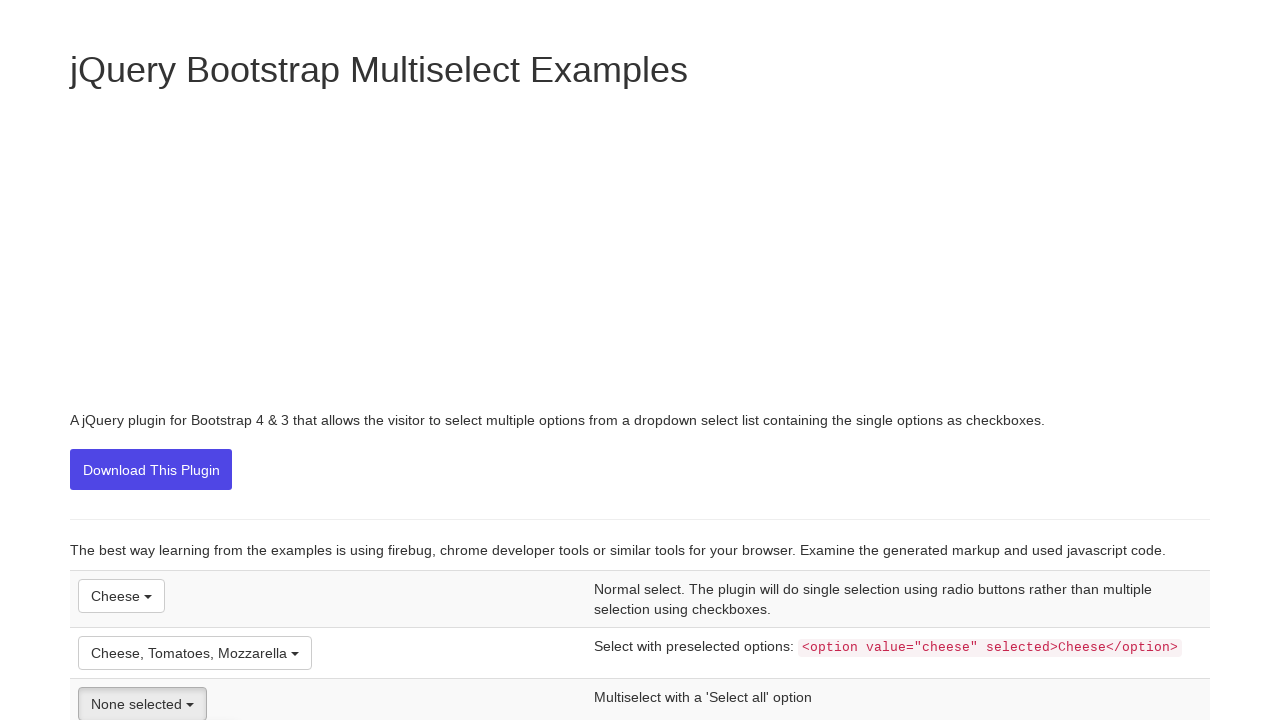

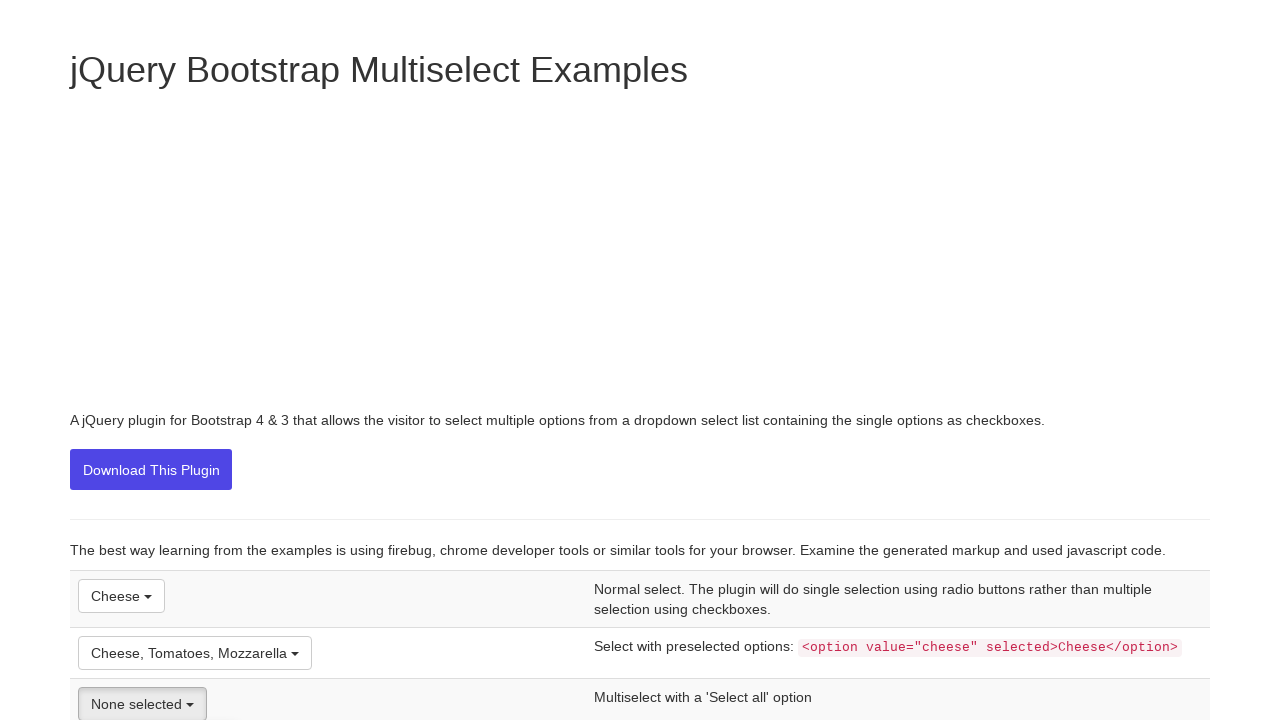